Navigates through a training website's course catalog, clicking on multiple course categories (Software Testing, Oracle, Data Warehousing, RPA, MSBI) and opening course detail pages in new tabs

Starting URL: http://greenstech.in/selenium-course-content.html

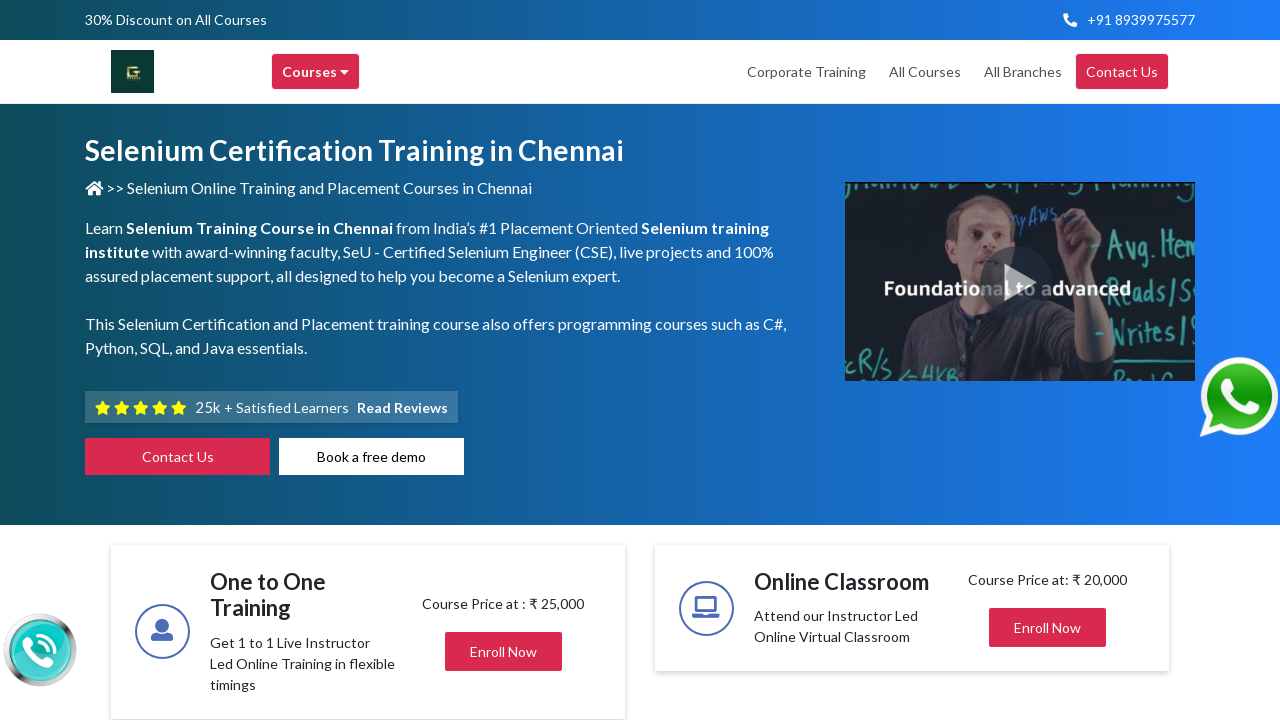

Clicked on Courses menu at (316, 72) on xpath=//div[text()='Courses ']
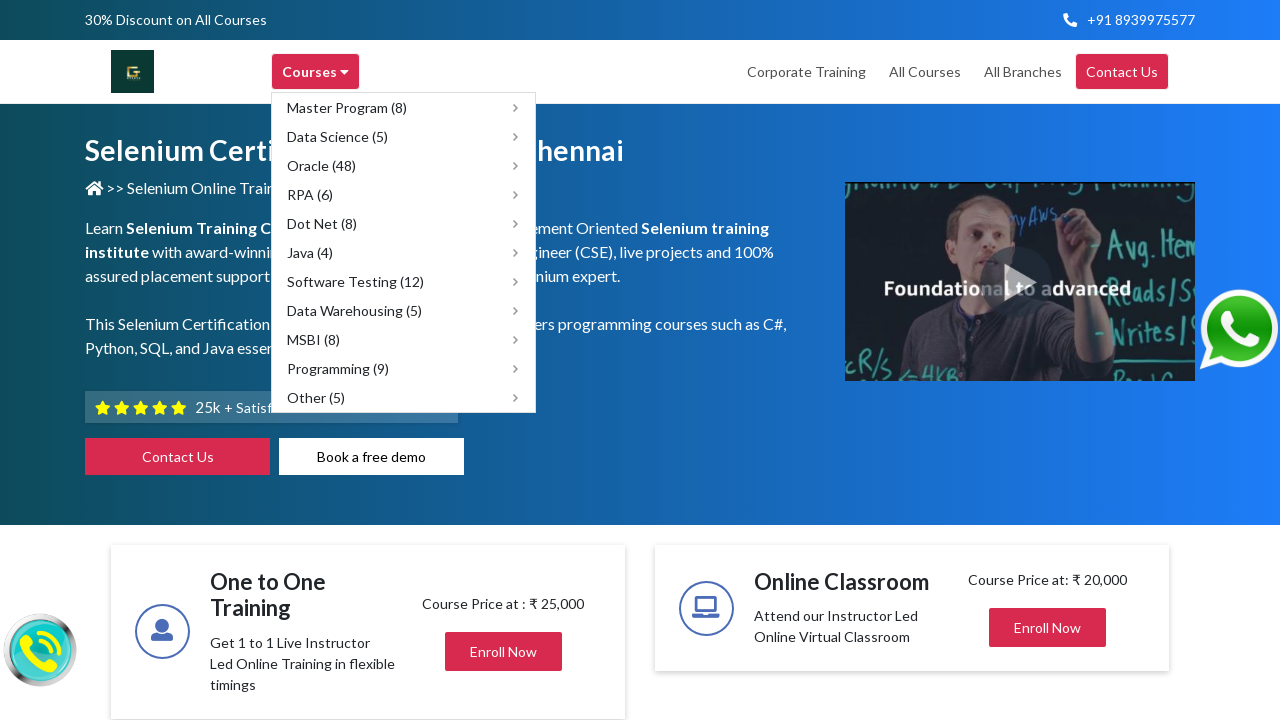

Clicked on Software Testing category (12 courses) at (356, 282) on xpath=//span[text()='Software Testing (12)']
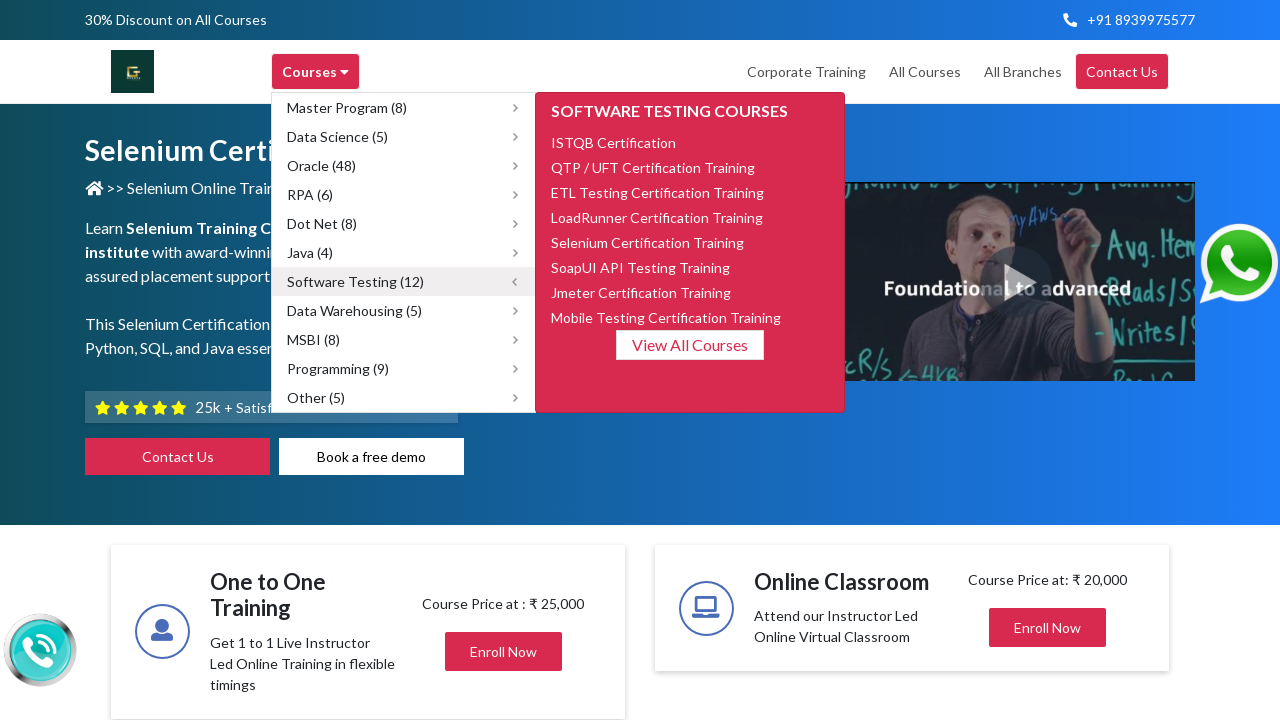

Clicked on Selenium Certification Training course at (648, 242) on xpath=//span[text()='Selenium Certification Training']
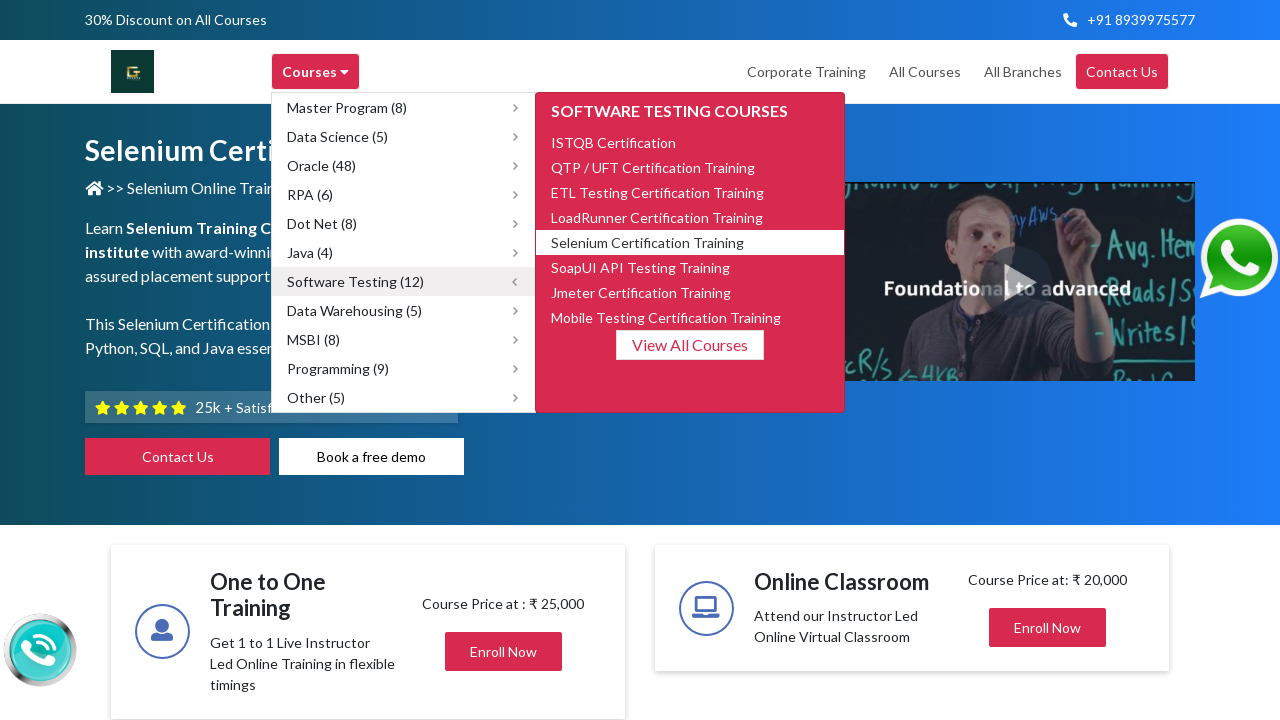

Selenium course detail page opened in new tab at (648, 242) on xpath=//span[text()='Selenium Certification Training']
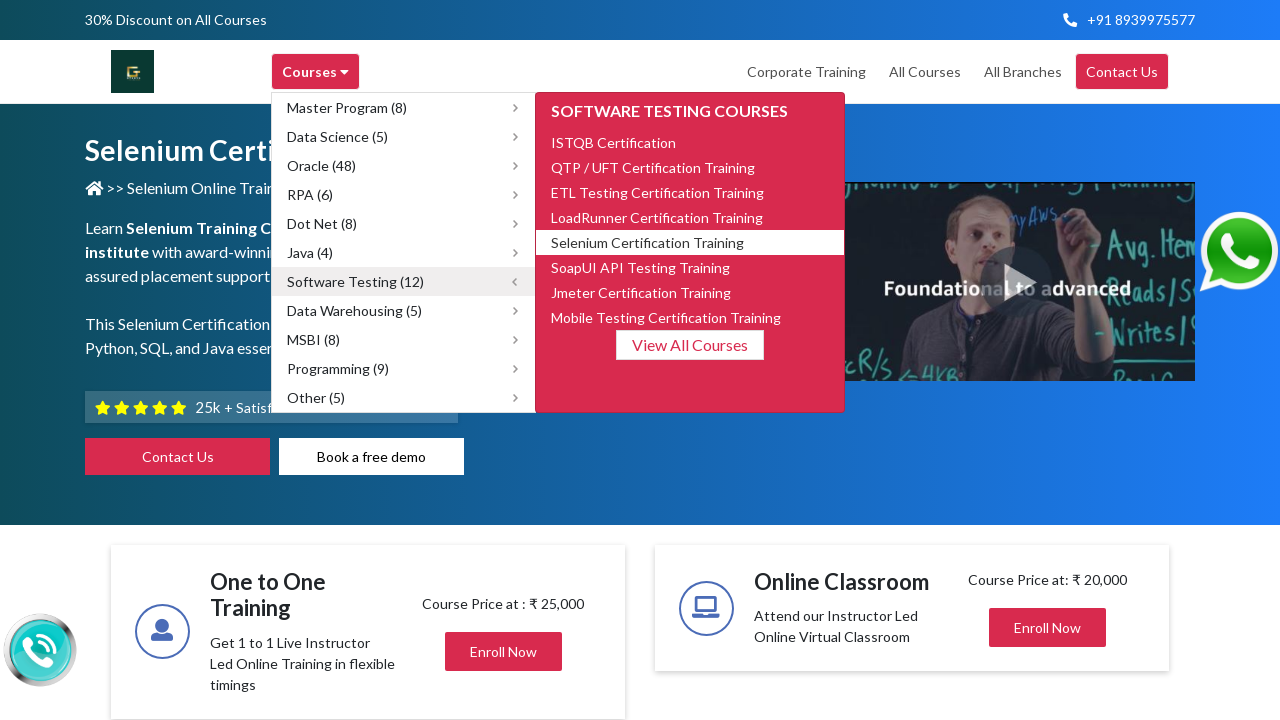

Clicked on Courses menu again at (316, 72) on xpath=//div[text()='Courses ']
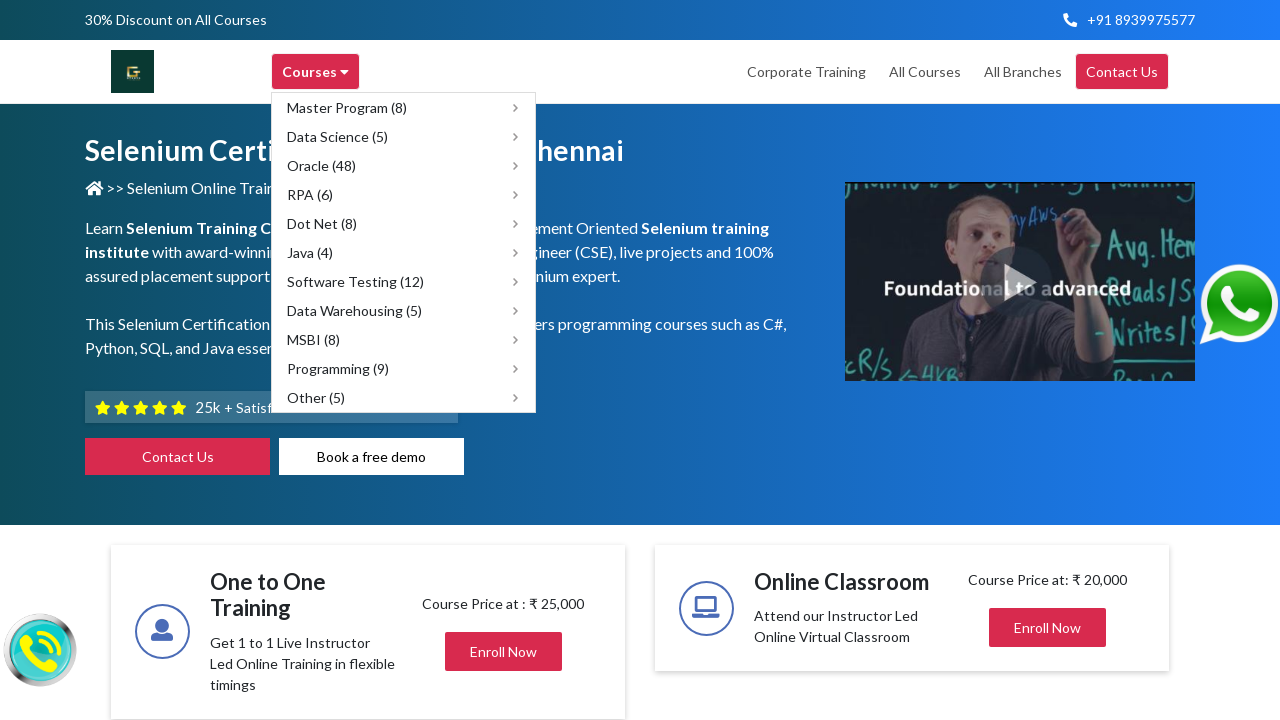

Clicked on Oracle category (48 courses) at (322, 166) on xpath=//span[text()='Oracle (48)']
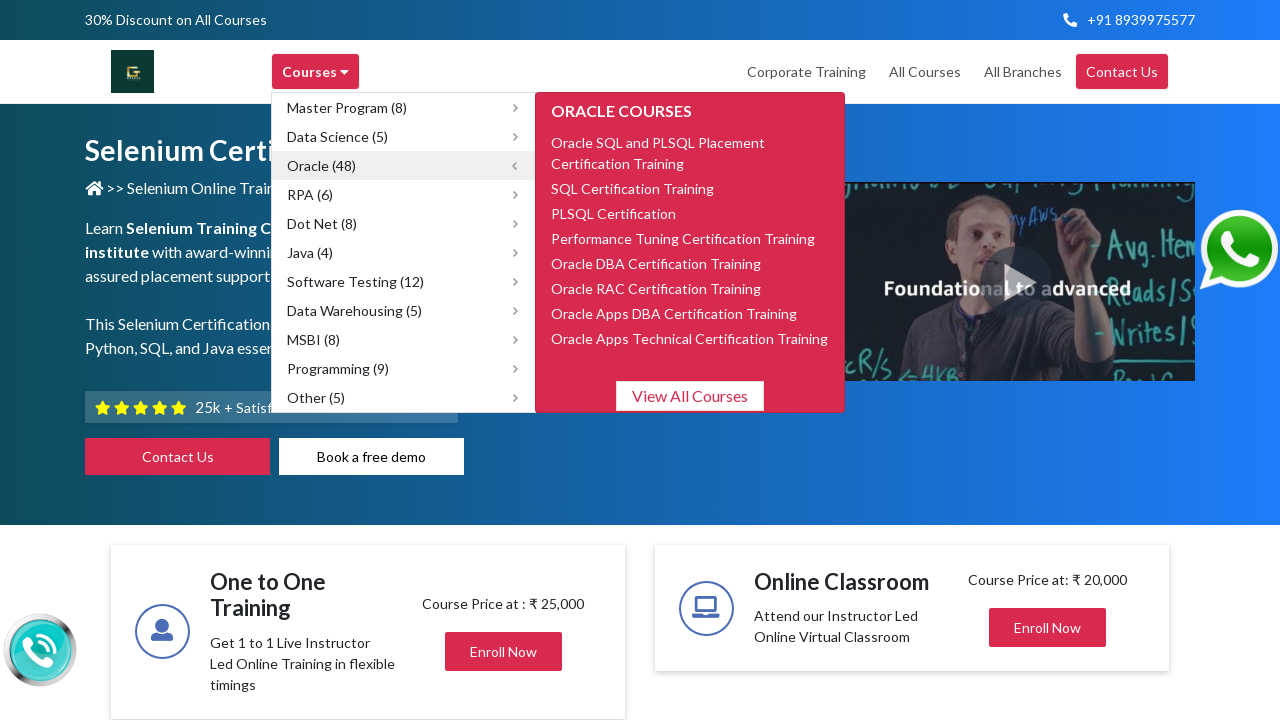

Clicked on Oracle SQL and PLSQL Placement Certification Training course at (658, 142) on xpath=//span[text()='Oracle SQL and PLSQL Placement Certification Training']
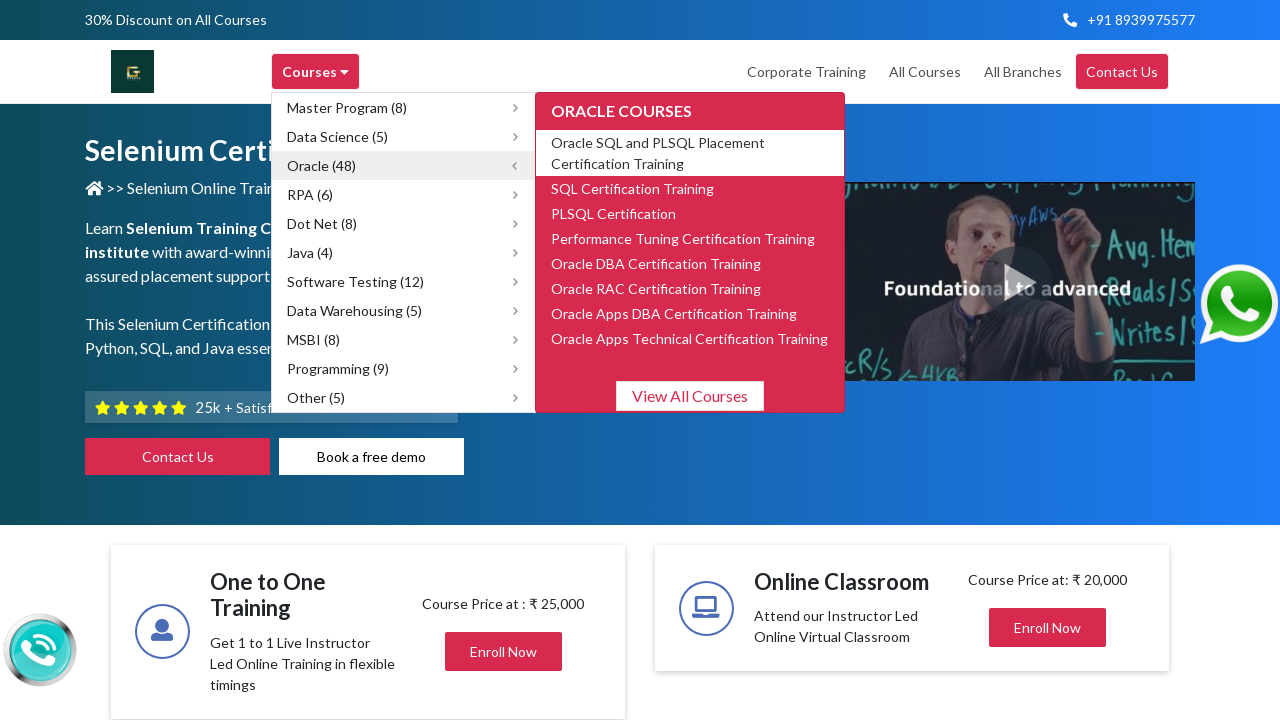

Clicked on Courses menu again at (316, 72) on xpath=//div[text()='Courses ']
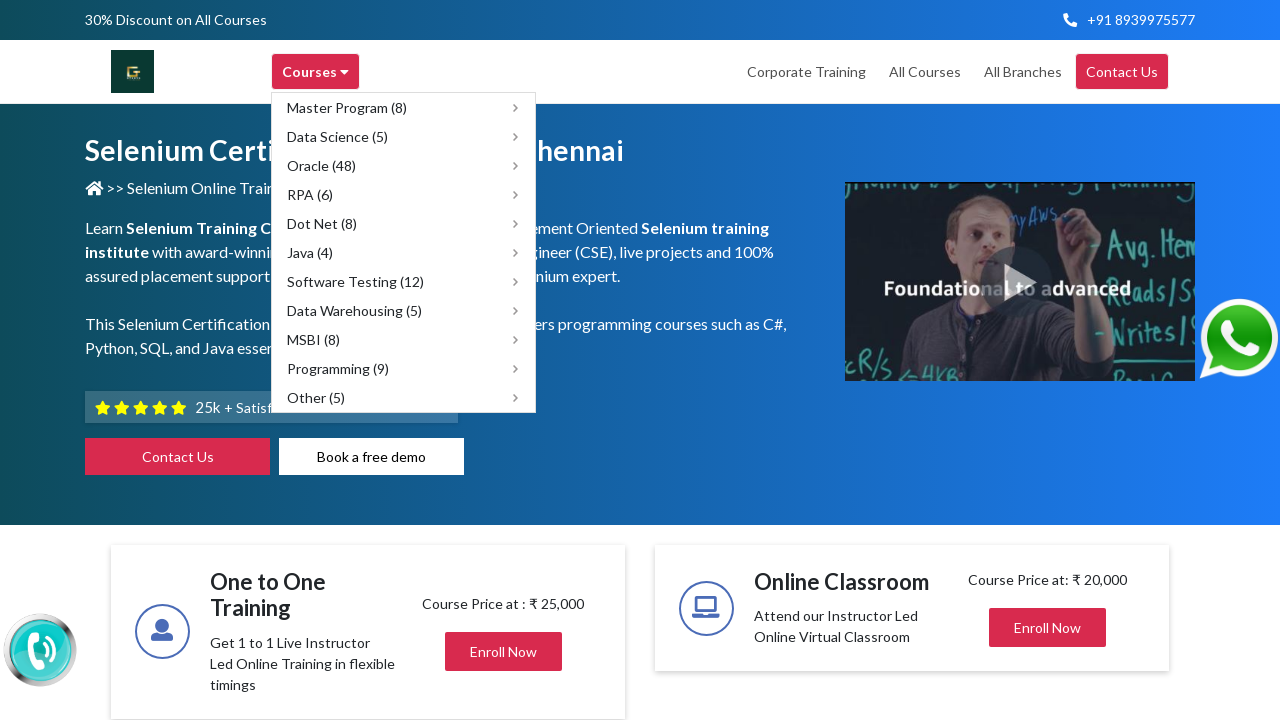

Clicked on Data Warehousing category (5 courses) at (354, 310) on xpath=//span[text()='Data Warehousing (5)']
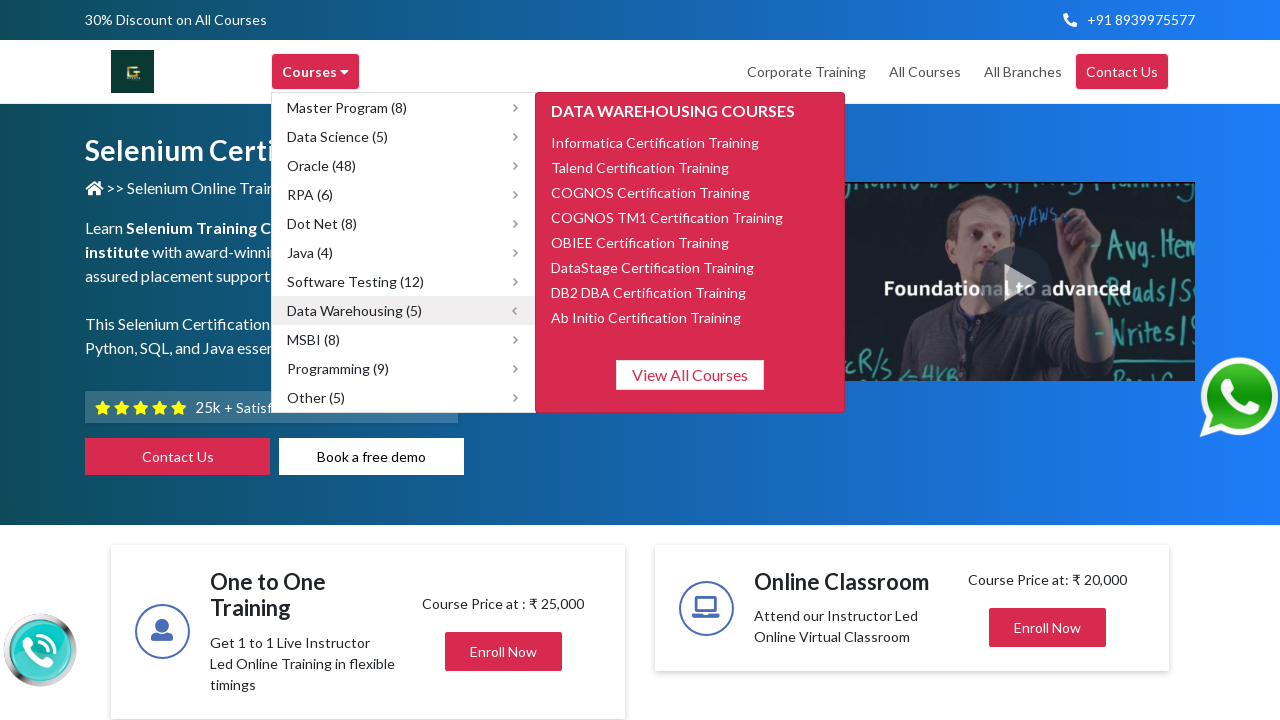

Clicked on Informatica Certification Training course at (655, 142) on xpath=//span[text()='Informatica Certification Training']
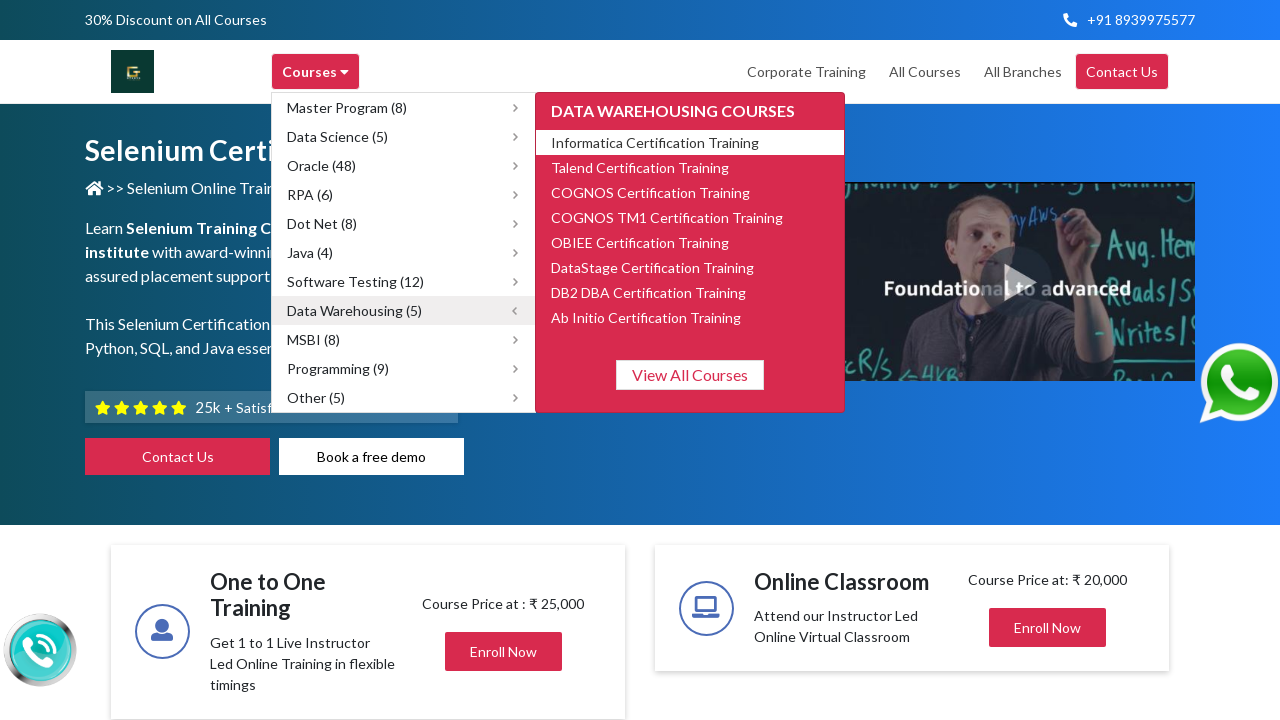

Clicked on Courses menu again at (316, 72) on xpath=//div[text()='Courses ']
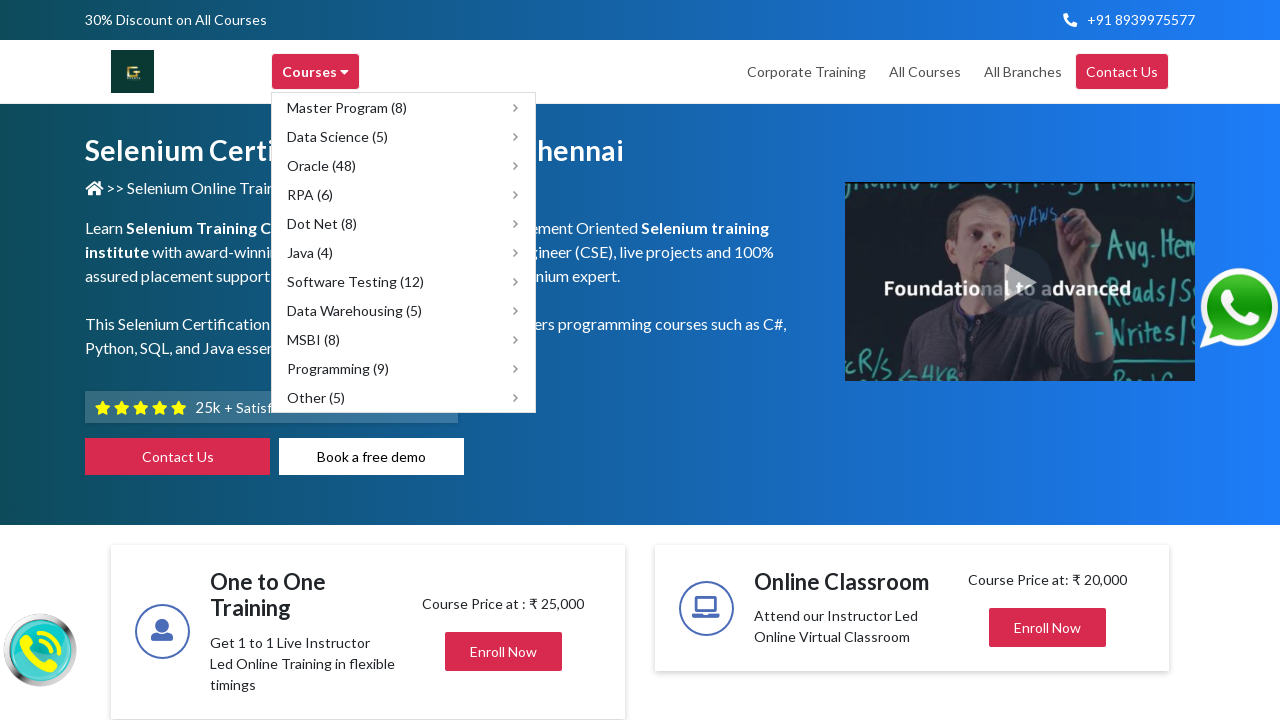

Clicked on RPA category (6 courses) at (310, 194) on xpath=//span[text()='RPA (6)']
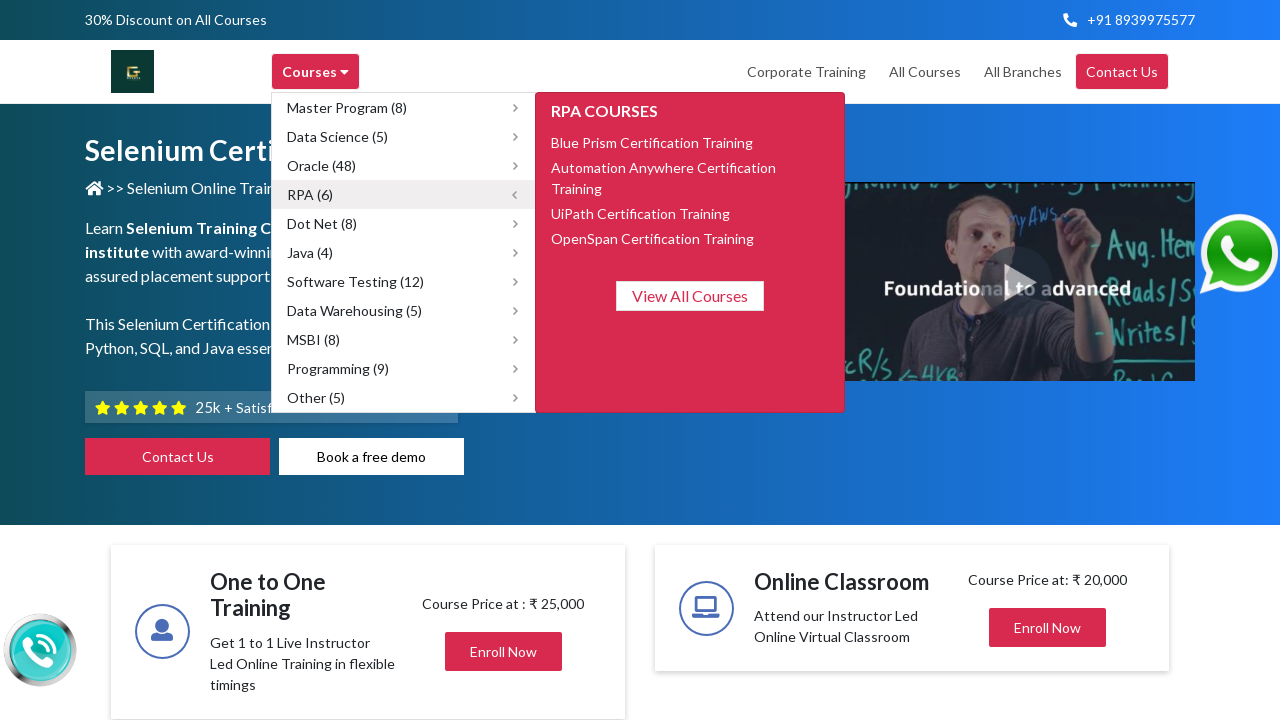

Clicked on Blue Prism Certification Training course at (652, 142) on xpath=//span[text()='Blue Prism Certification Training']
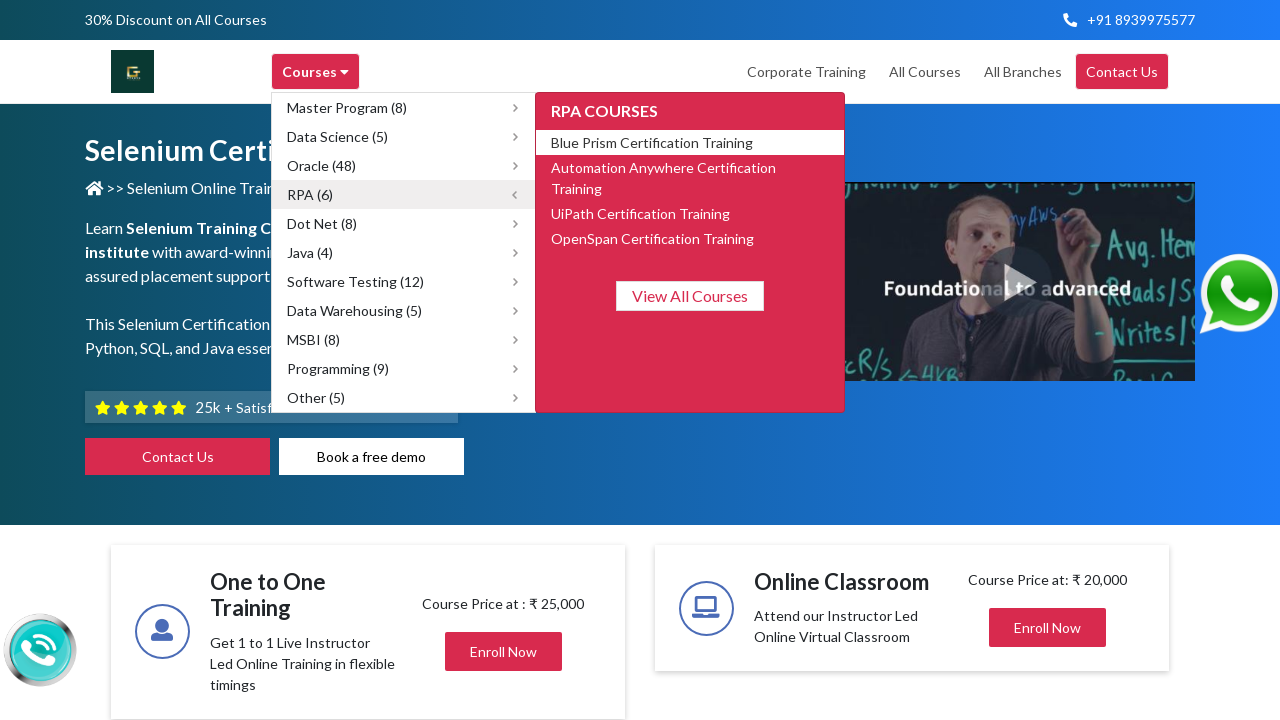

Clicked on Courses menu again at (316, 72) on xpath=//div[text()='Courses ']
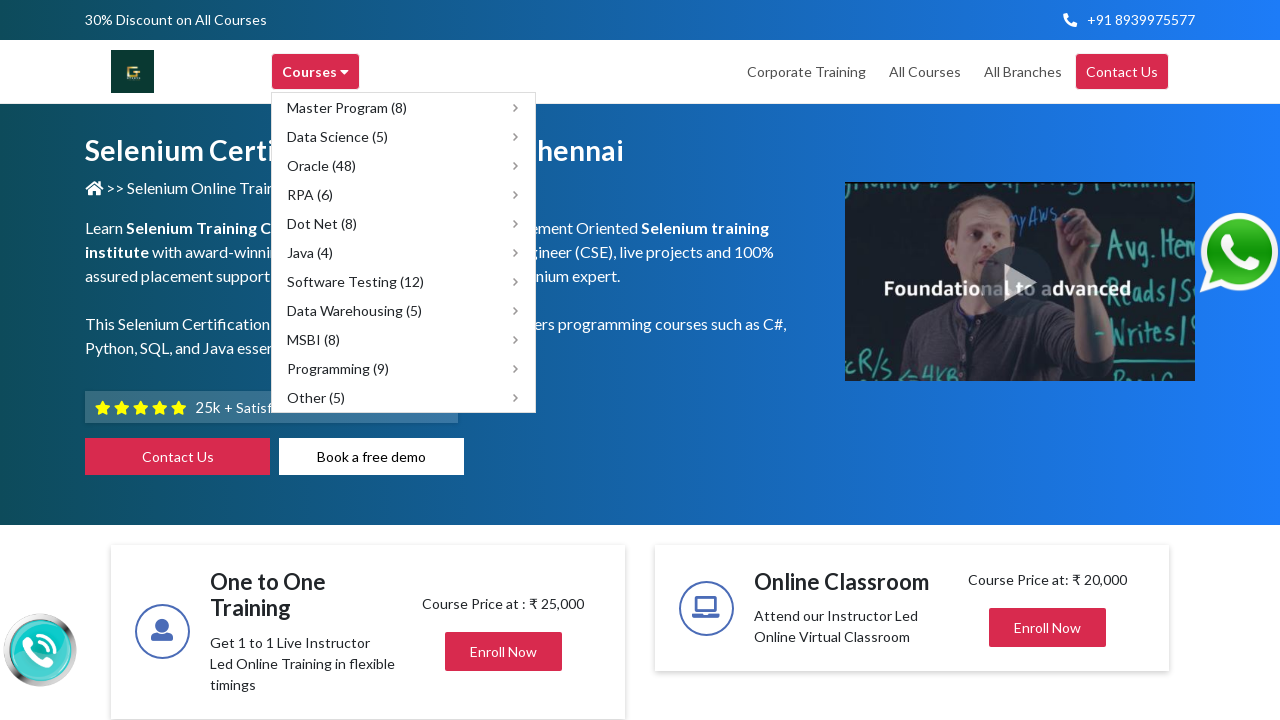

Clicked on MSBI category (8 courses) at (314, 340) on xpath=//span[text()='MSBI (8)']
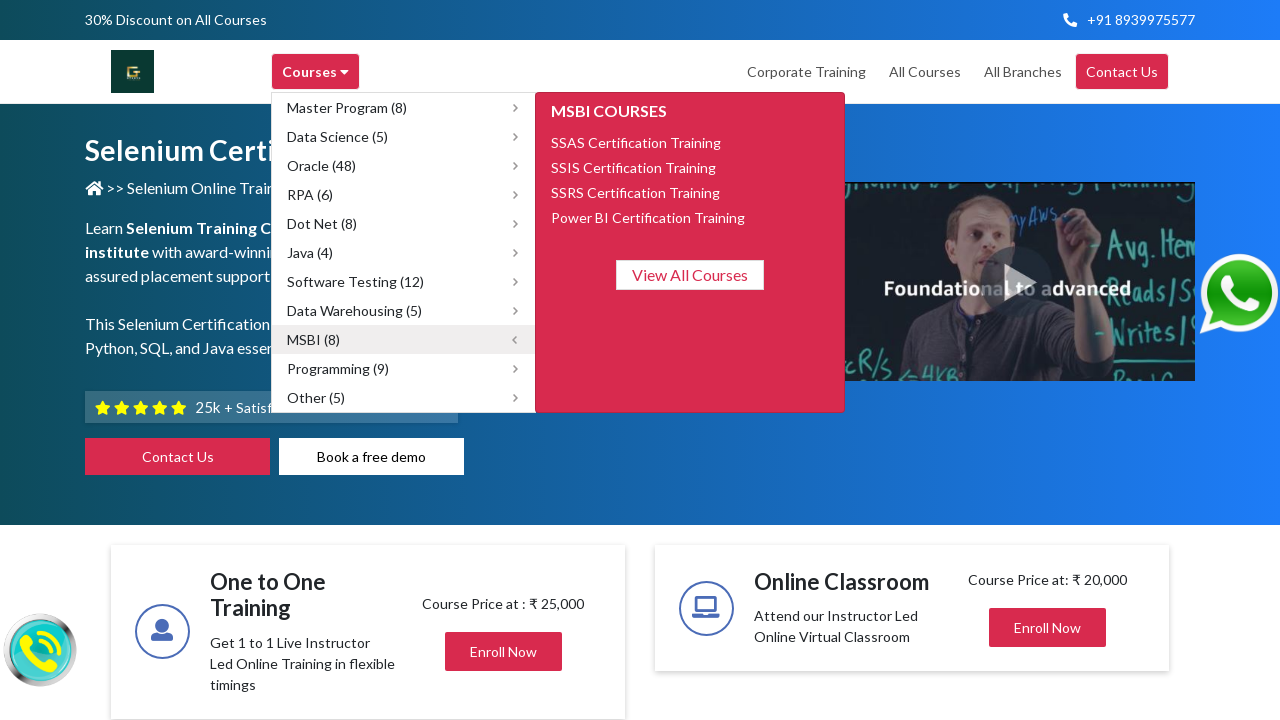

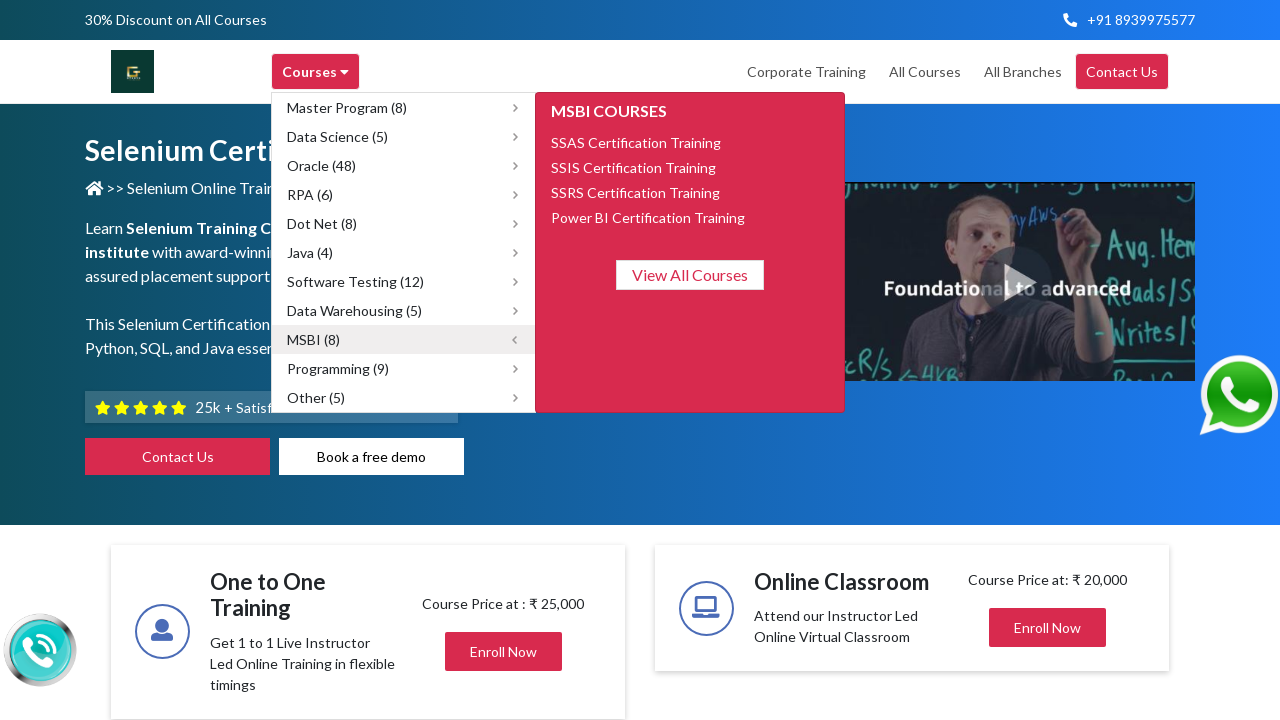